Tests an auto-suggestive dropdown by typing a partial country name, using keyboard navigation to select from suggestions, and verifying the selection

Starting URL: https://qaclickacademy.com/practice.php/

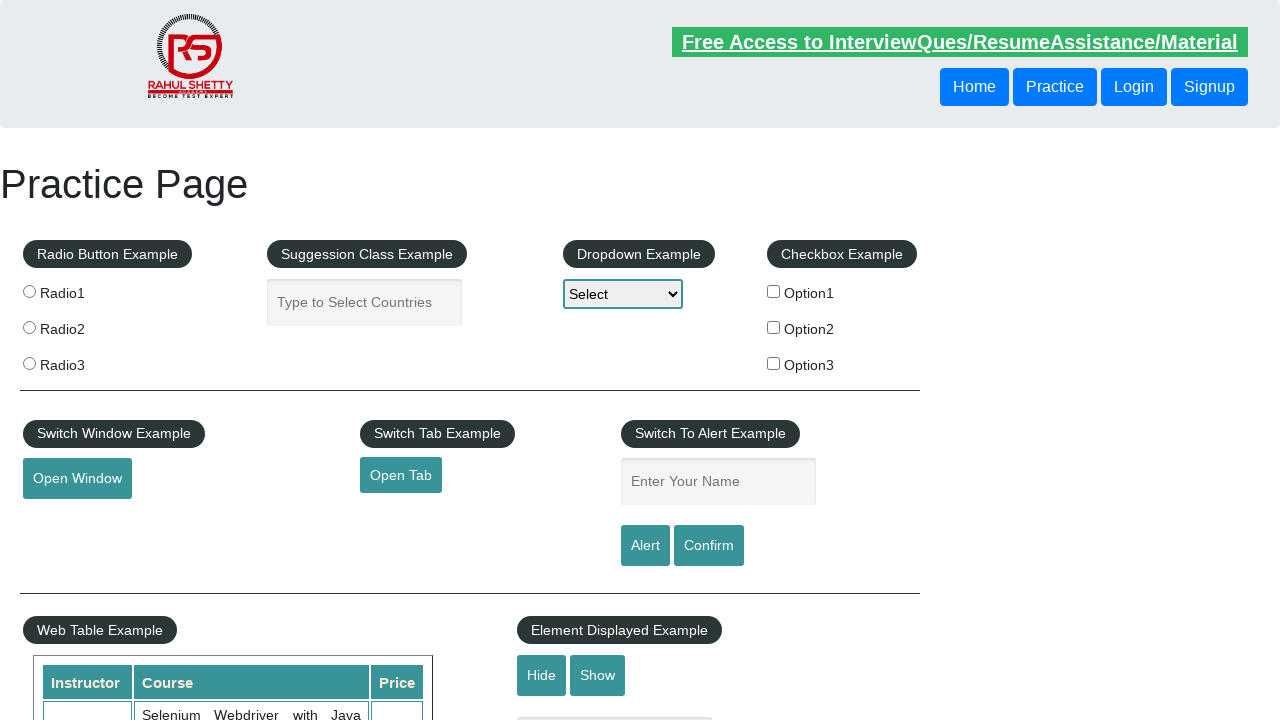

Filled autocomplete field with partial country name 'Ind' to trigger suggestions on #autocomplete
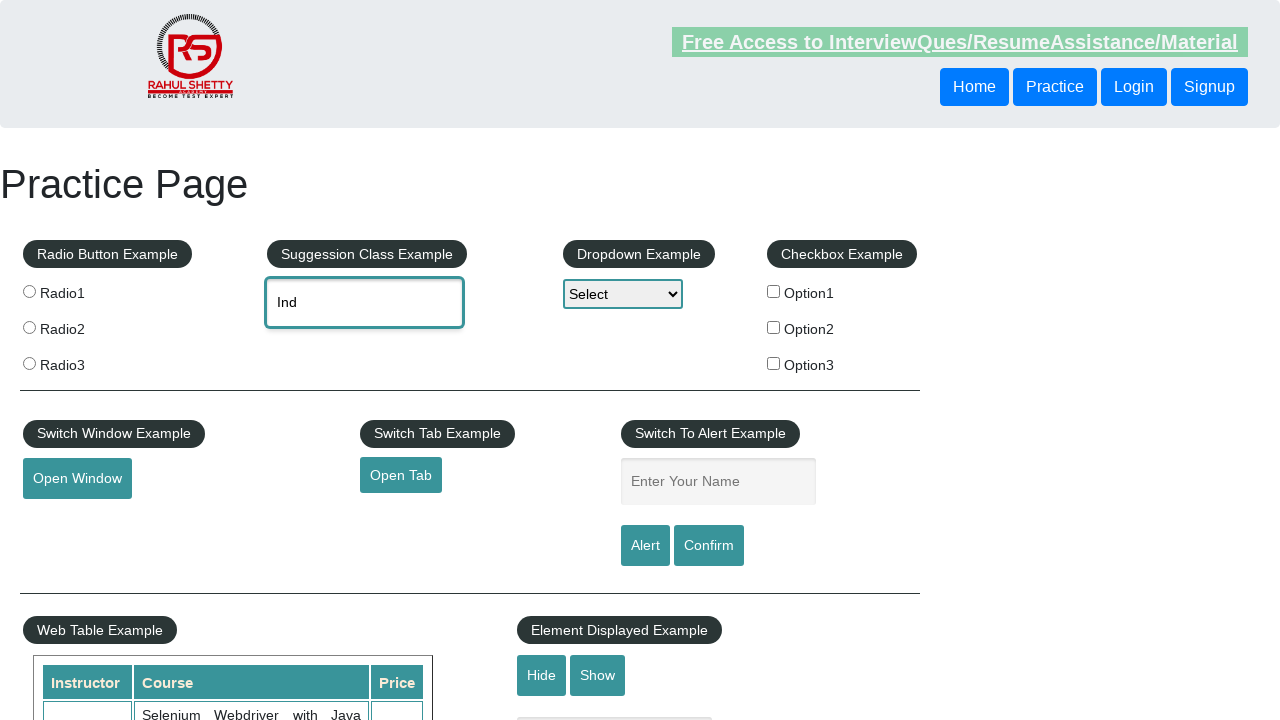

Waited 2 seconds for autocomplete suggestions to appear
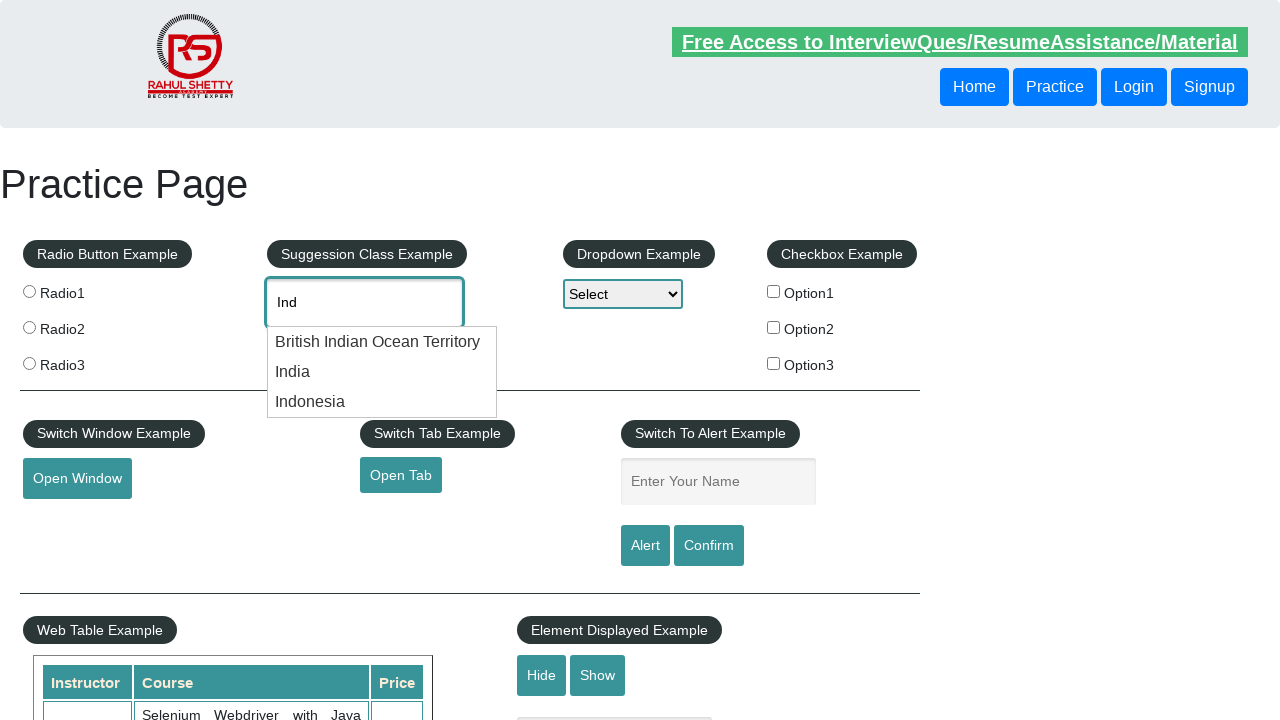

Pressed ArrowDown key once to navigate to first suggestion on #autocomplete
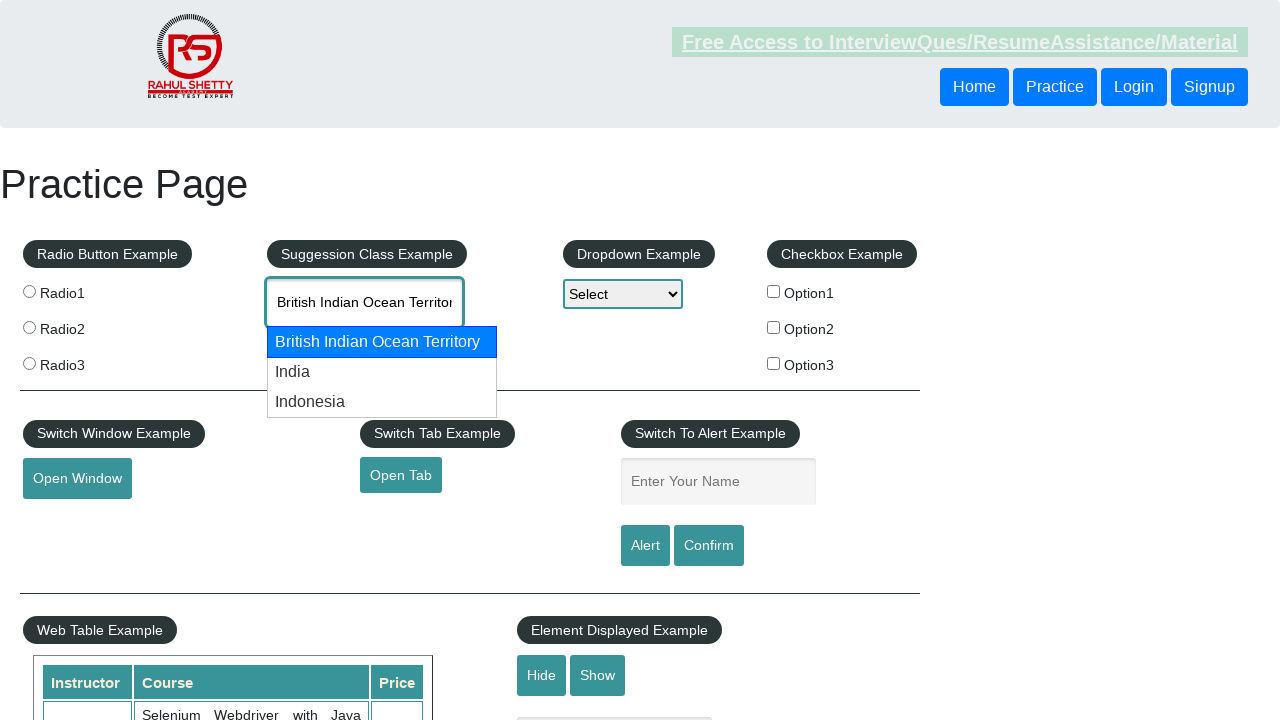

Pressed ArrowDown key again to navigate to second suggestion on #autocomplete
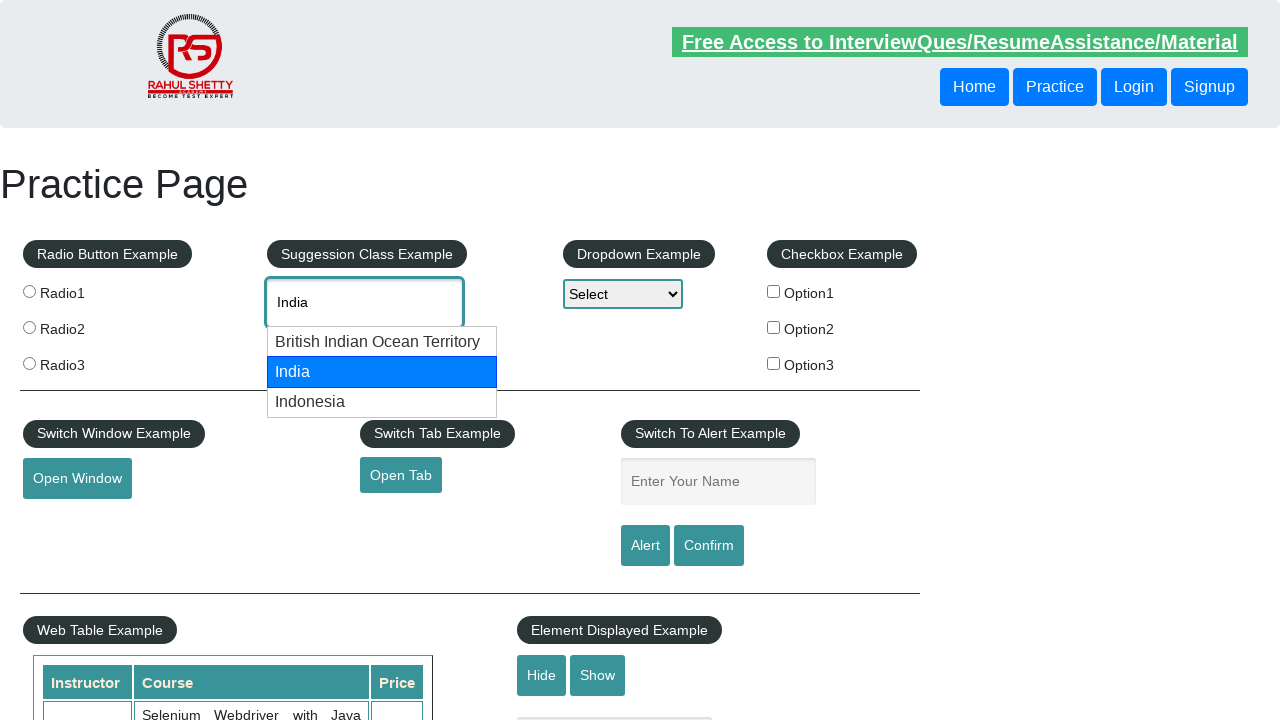

Retrieved selected value from autocomplete field: 'None'
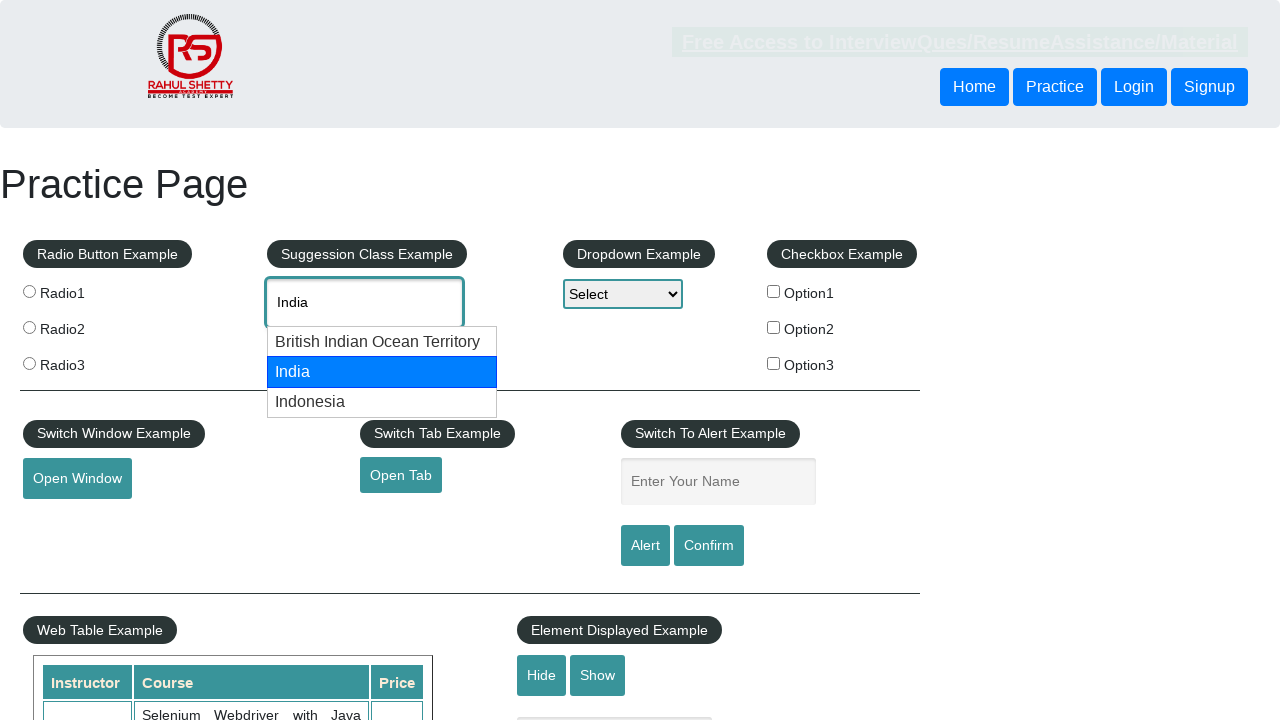

Printed selected value: None
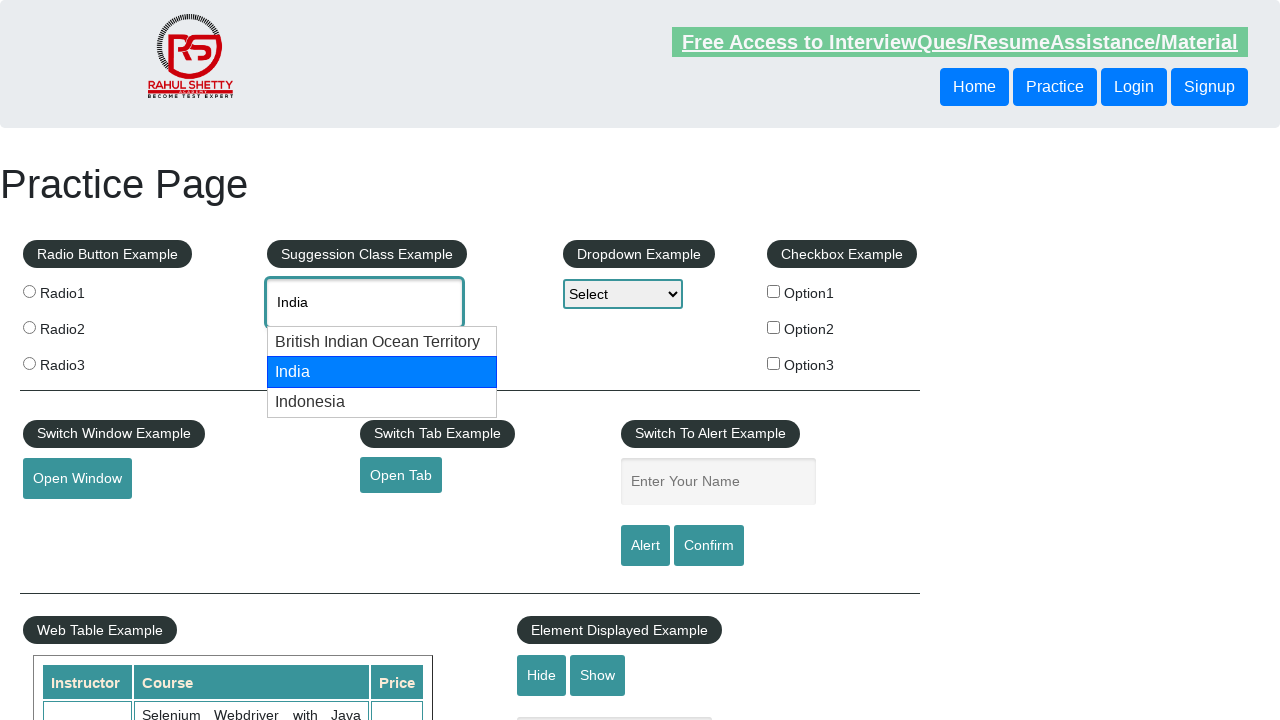

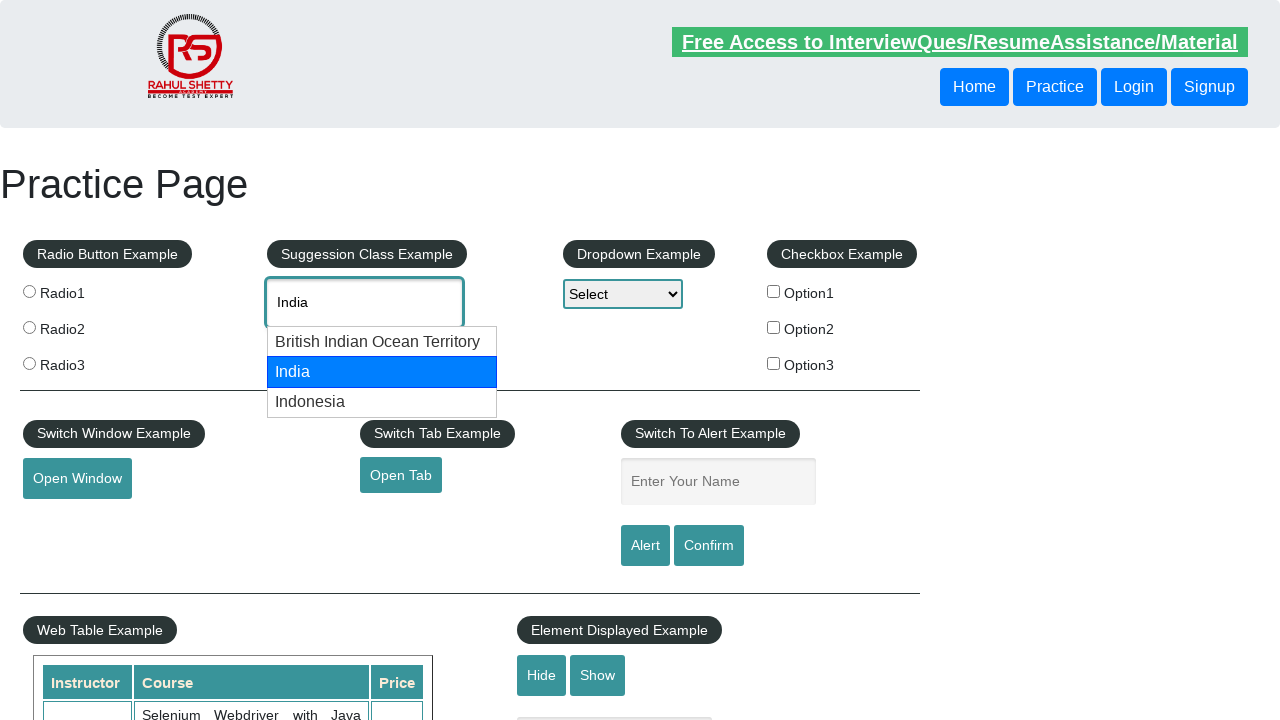